Tests opening a new browser tab by clicking the tab button, switching to the new tab, verifying the sample page content, then closing the tab and switching back to the original page.

Starting URL: https://demoqa.com/browser-windows

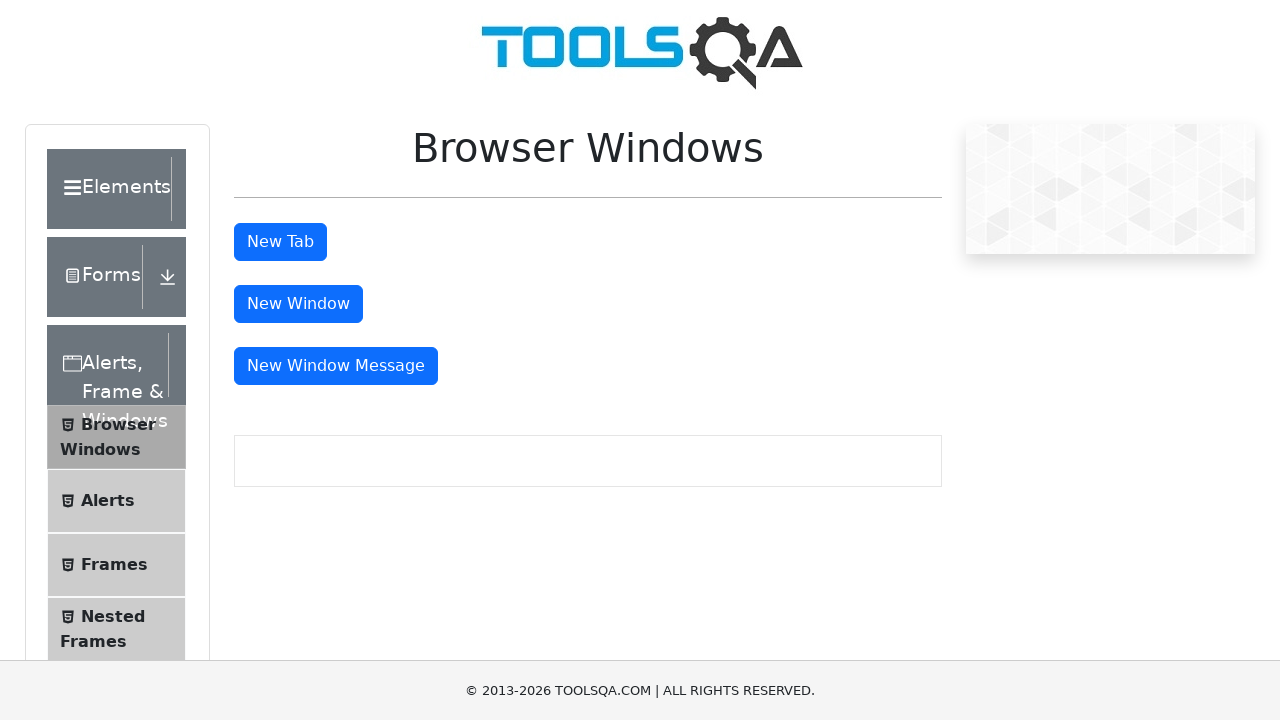

Clicked the new tab button at (280, 242) on #tabButton
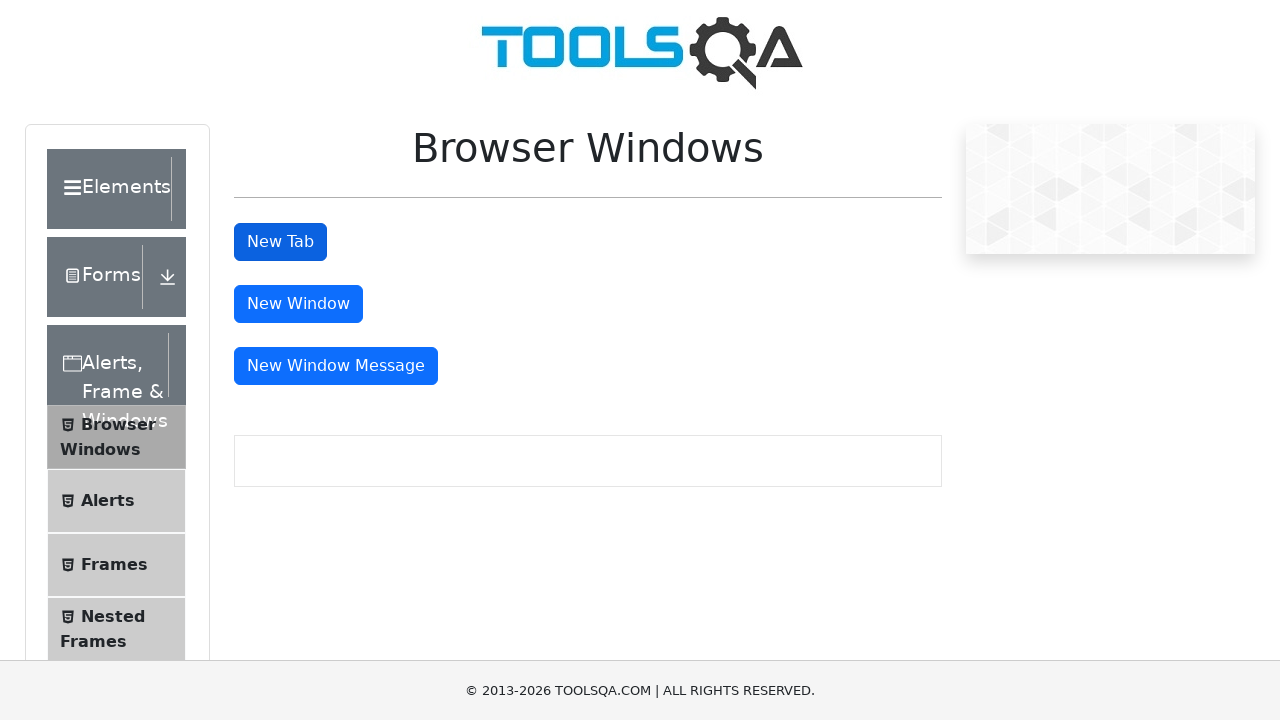

New tab opened after clicking tab button at (280, 242) on #tabButton
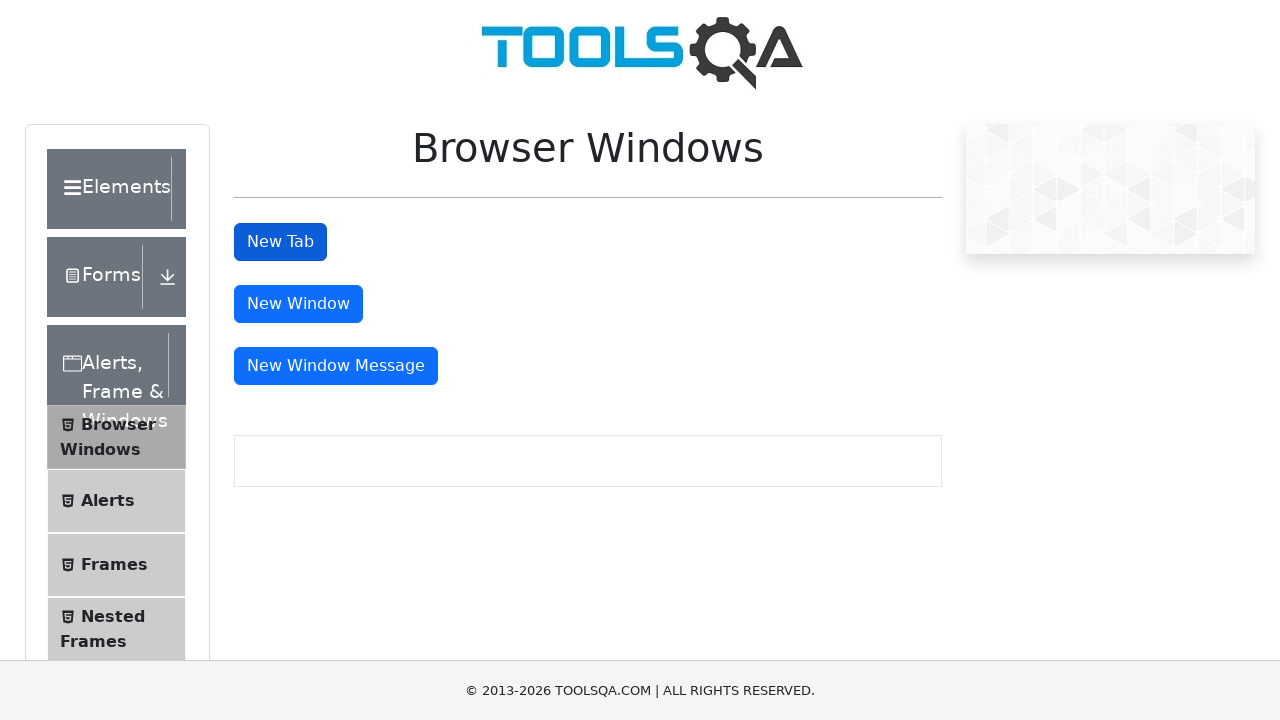

Captured new page object
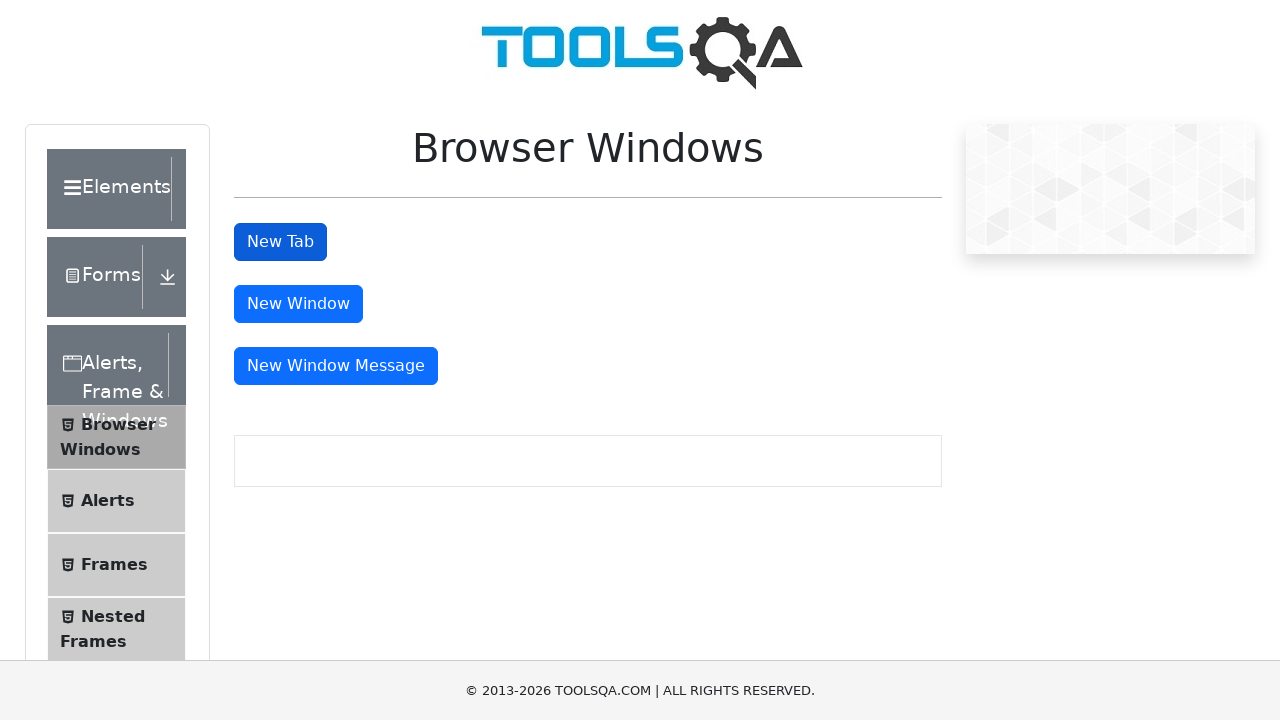

New tab loaded completely
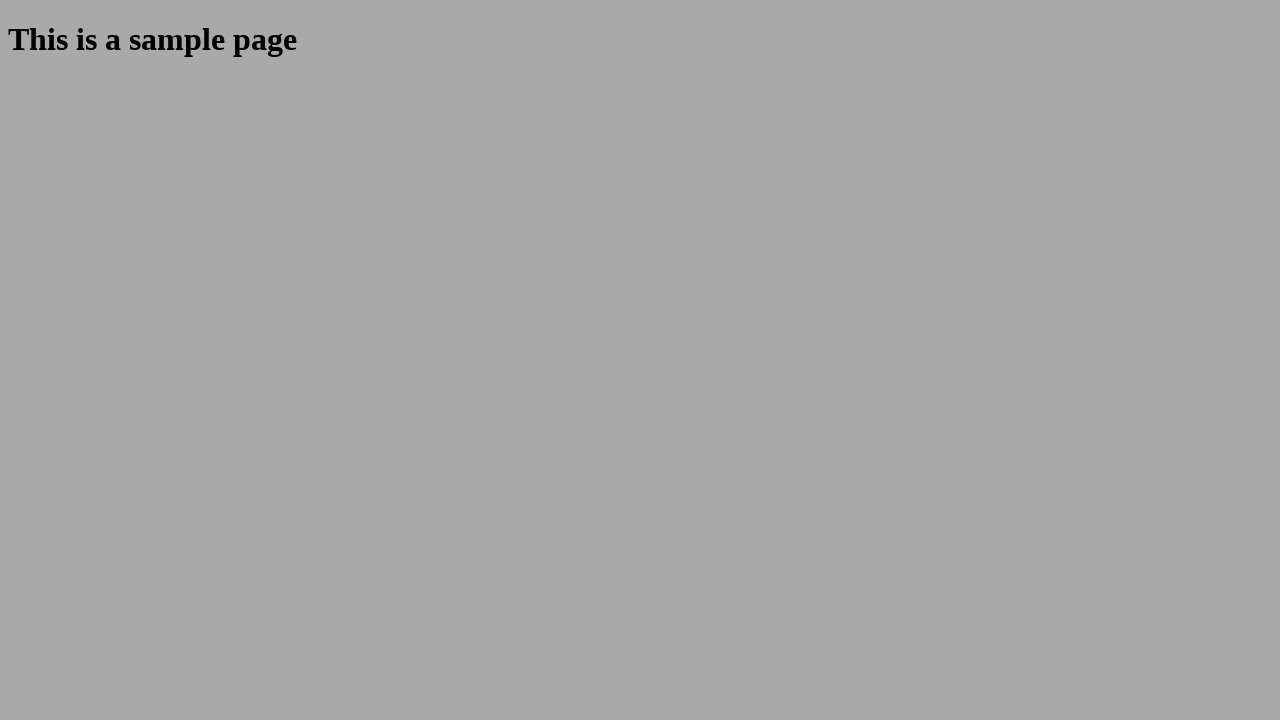

Verified sample page heading is visible in new tab
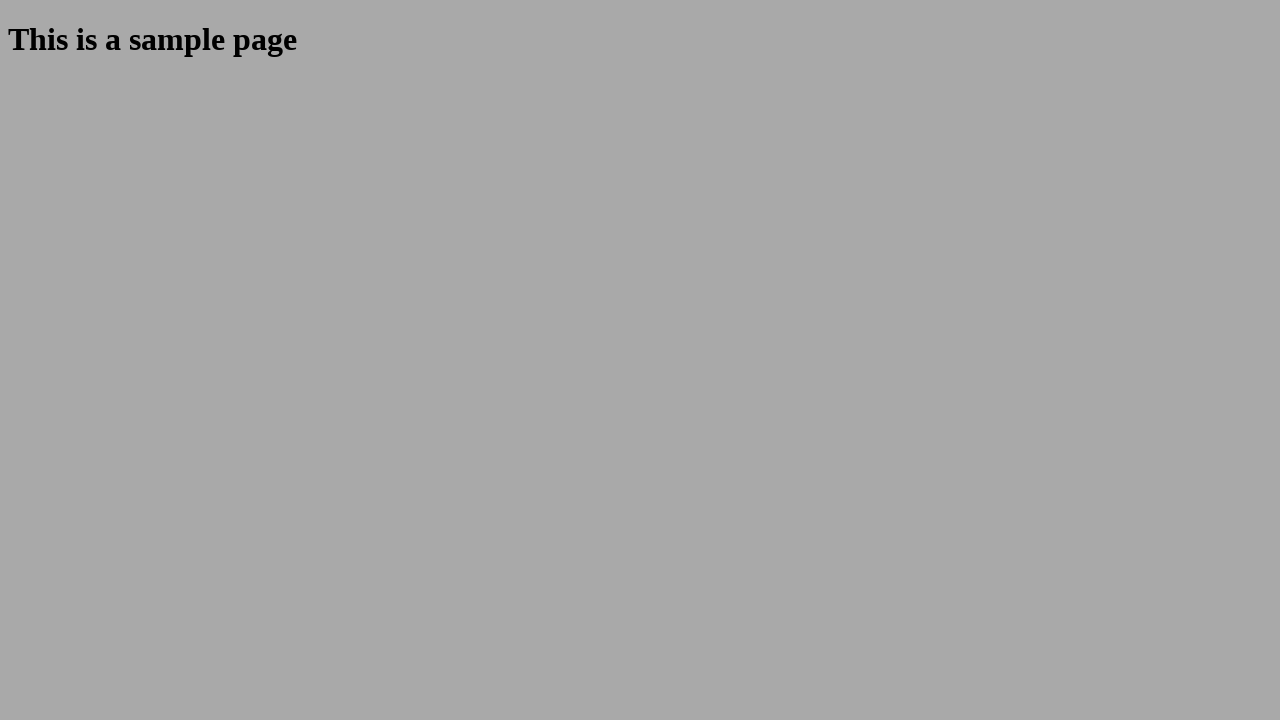

Closed the new tab
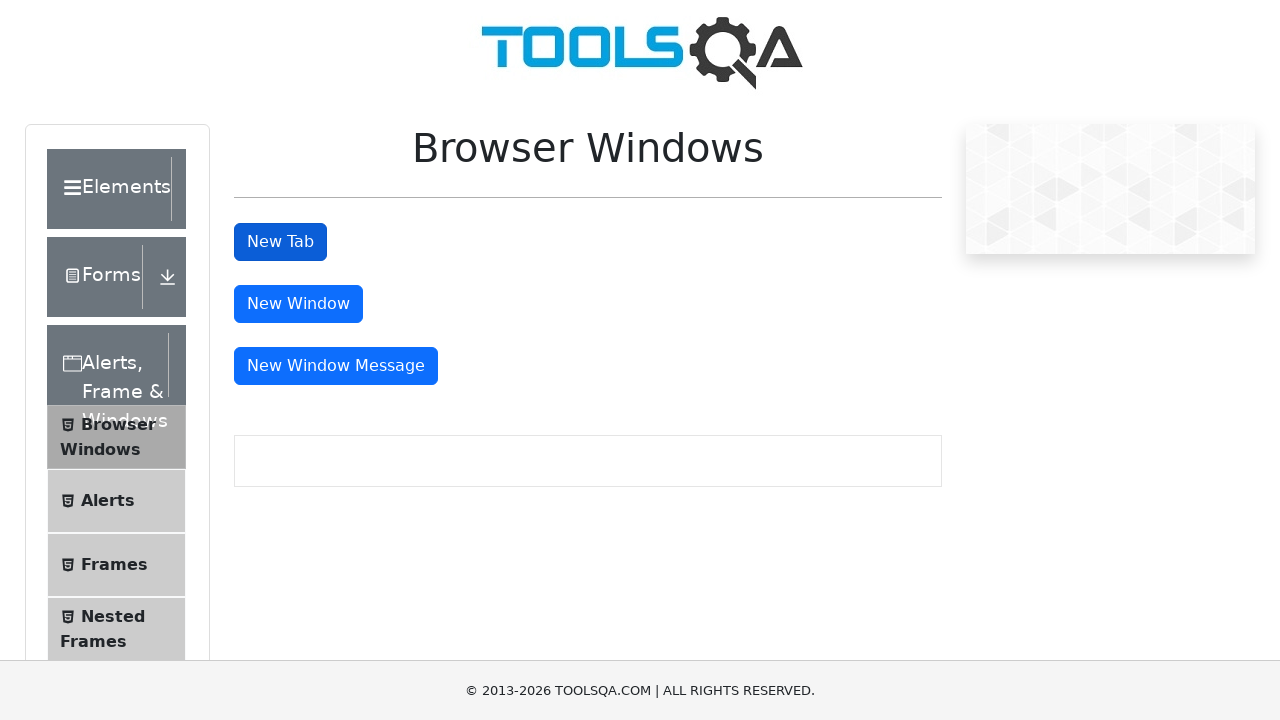

Verified tab button is visible on original page after closing new tab
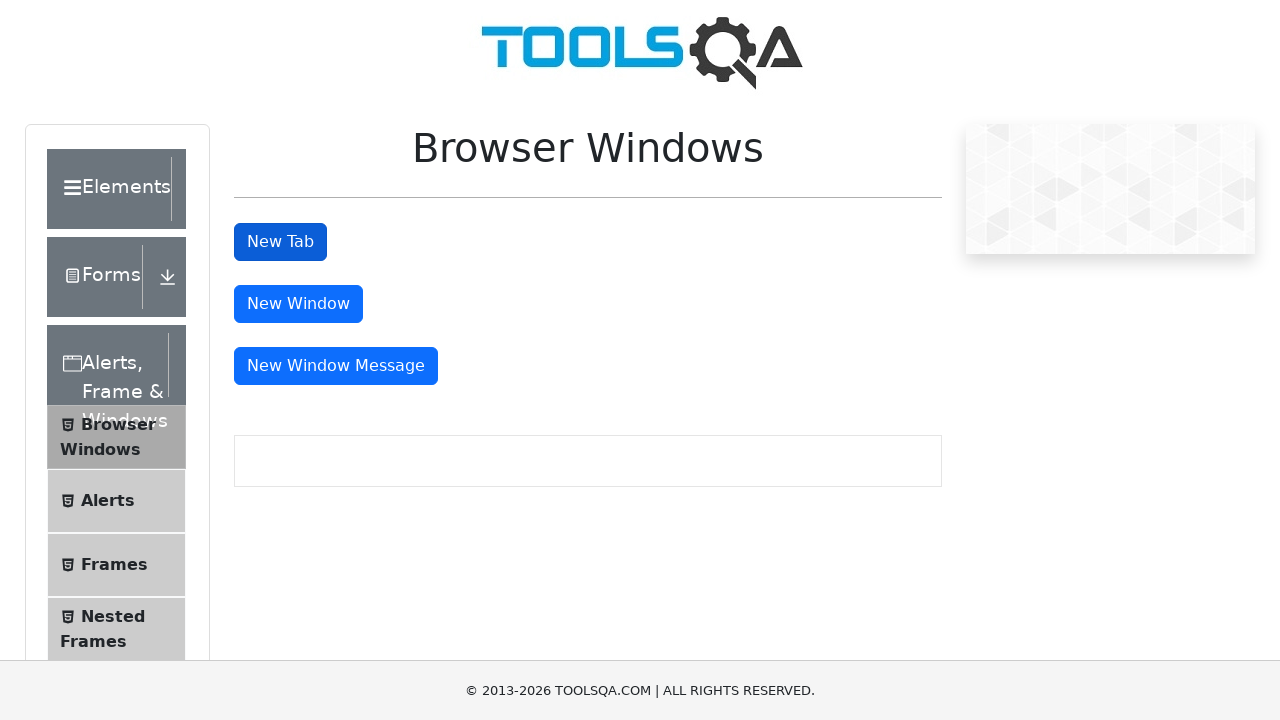

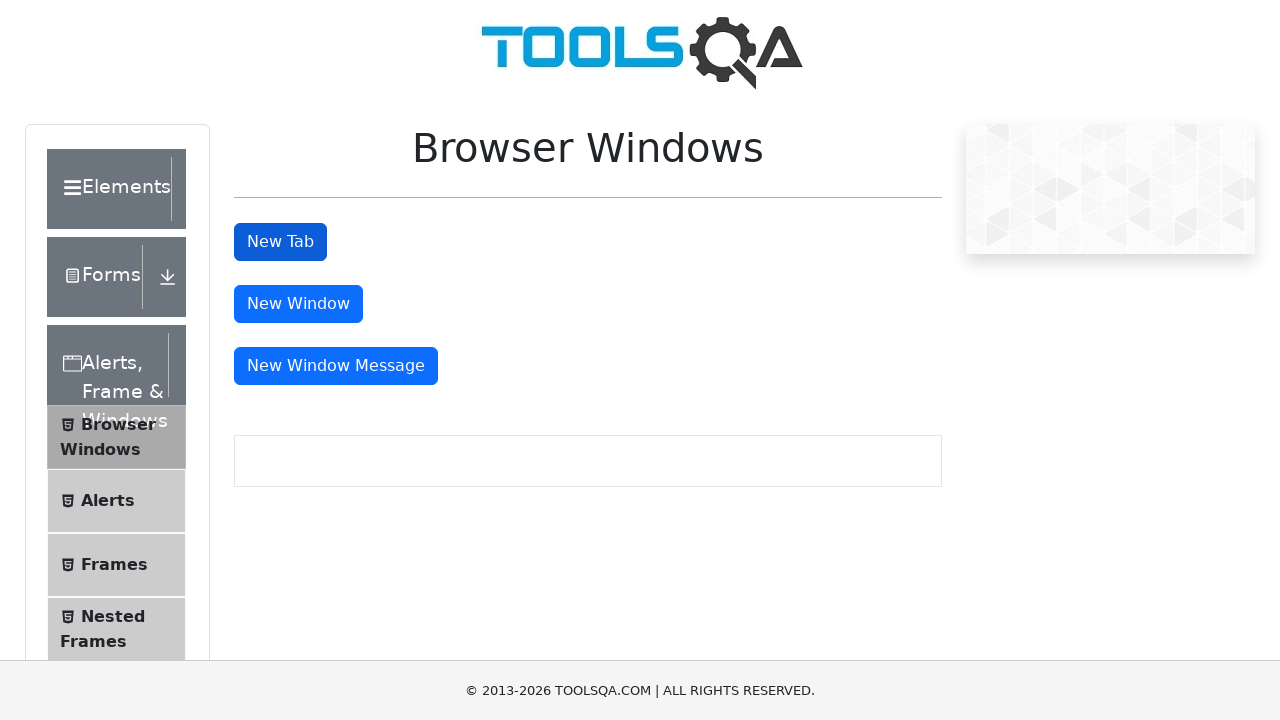